Tests tooltip hover functionality by moving mouse over a button element

Starting URL: https://demoqa.com/tool-tips

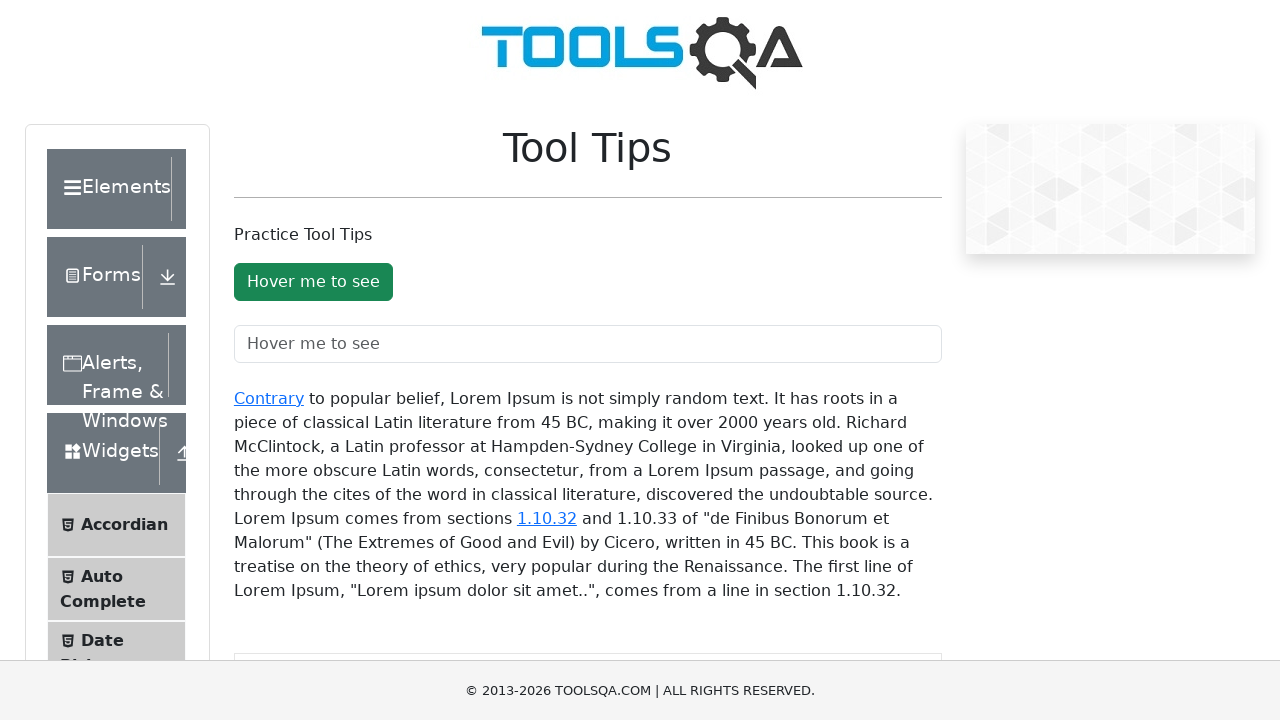

Hovered mouse over tooltip button at (313, 282) on button#toolTipButton
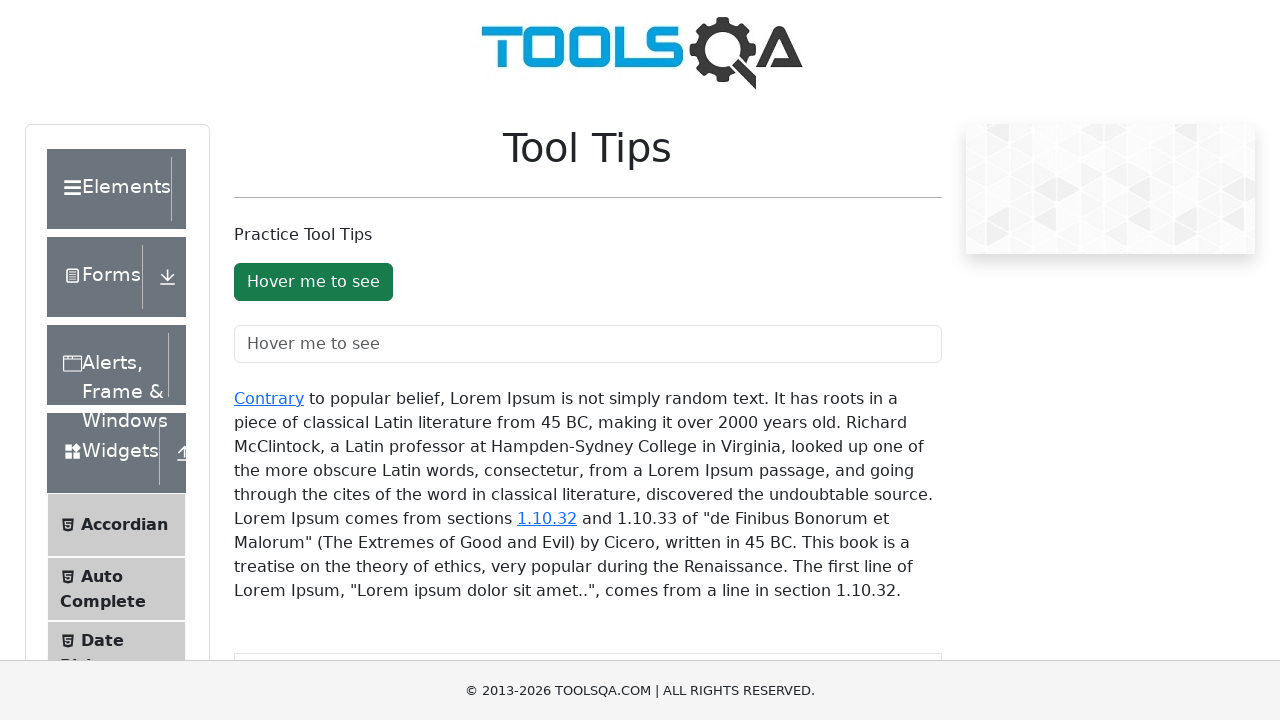

Waited for tooltip to appear
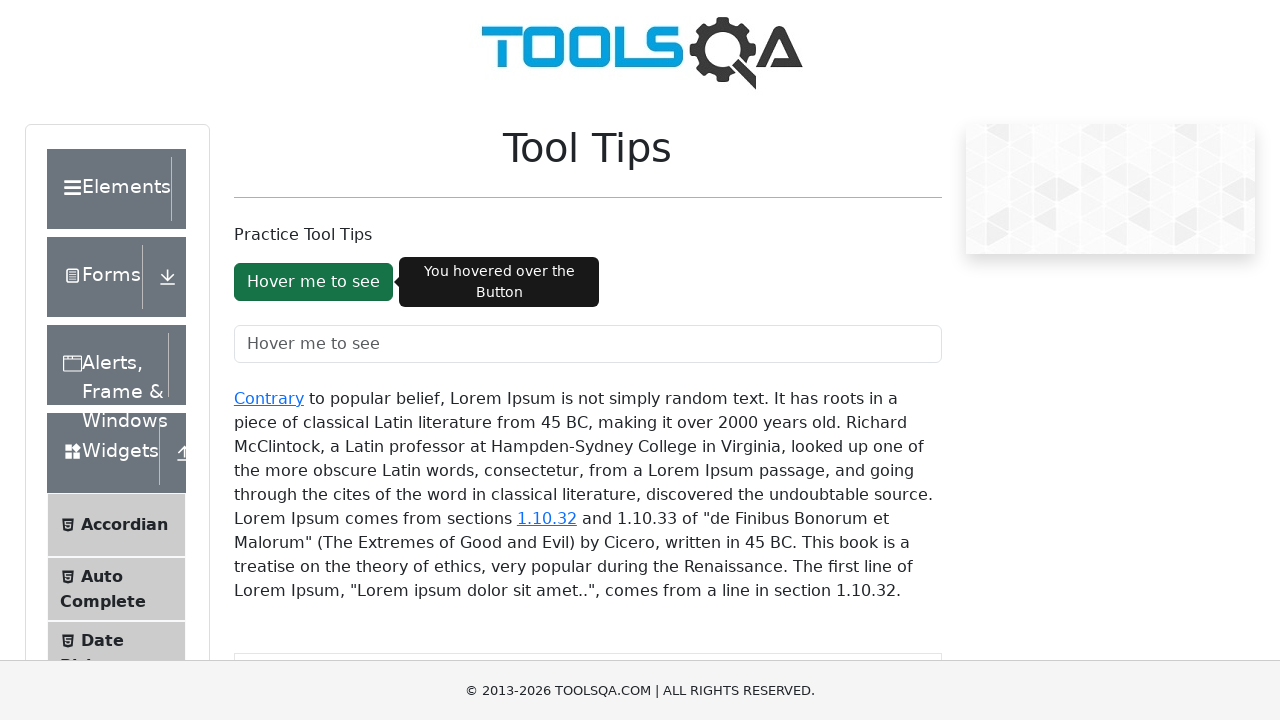

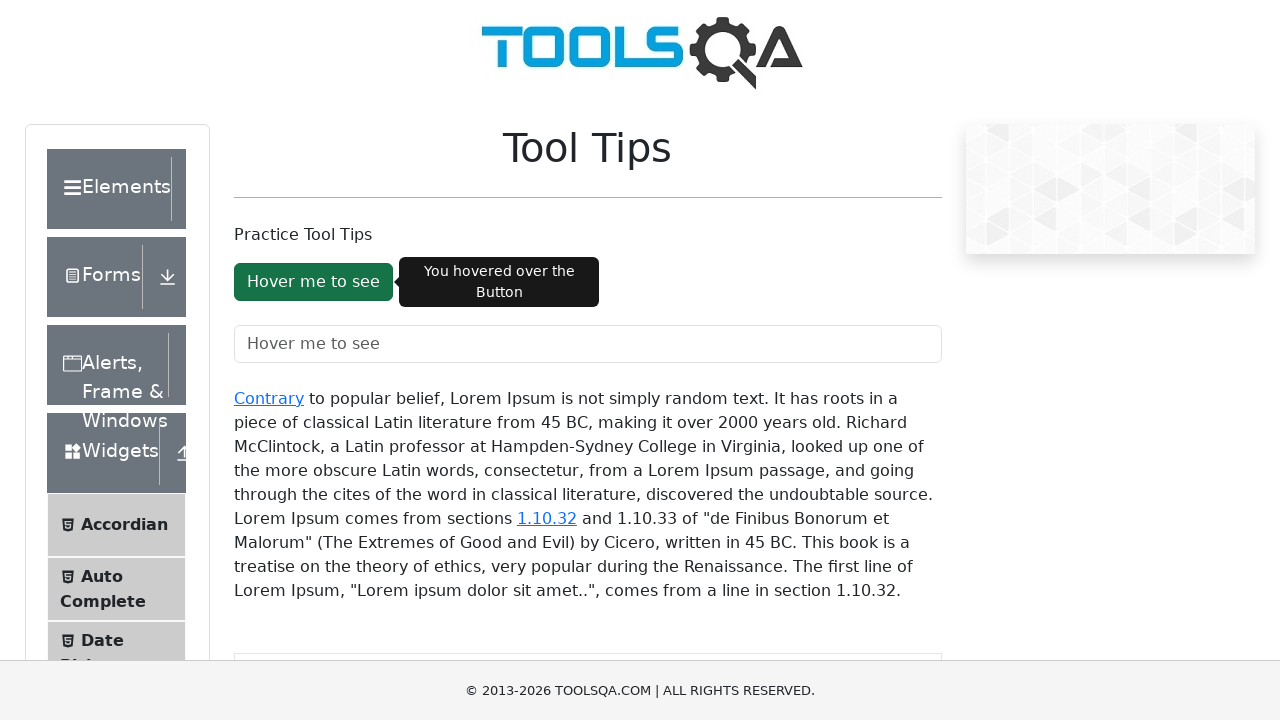